Navigates to jQuery UI resizable demo page and resizes the browser window to specific dimensions

Starting URL: https://jqueryui.com/resizable/

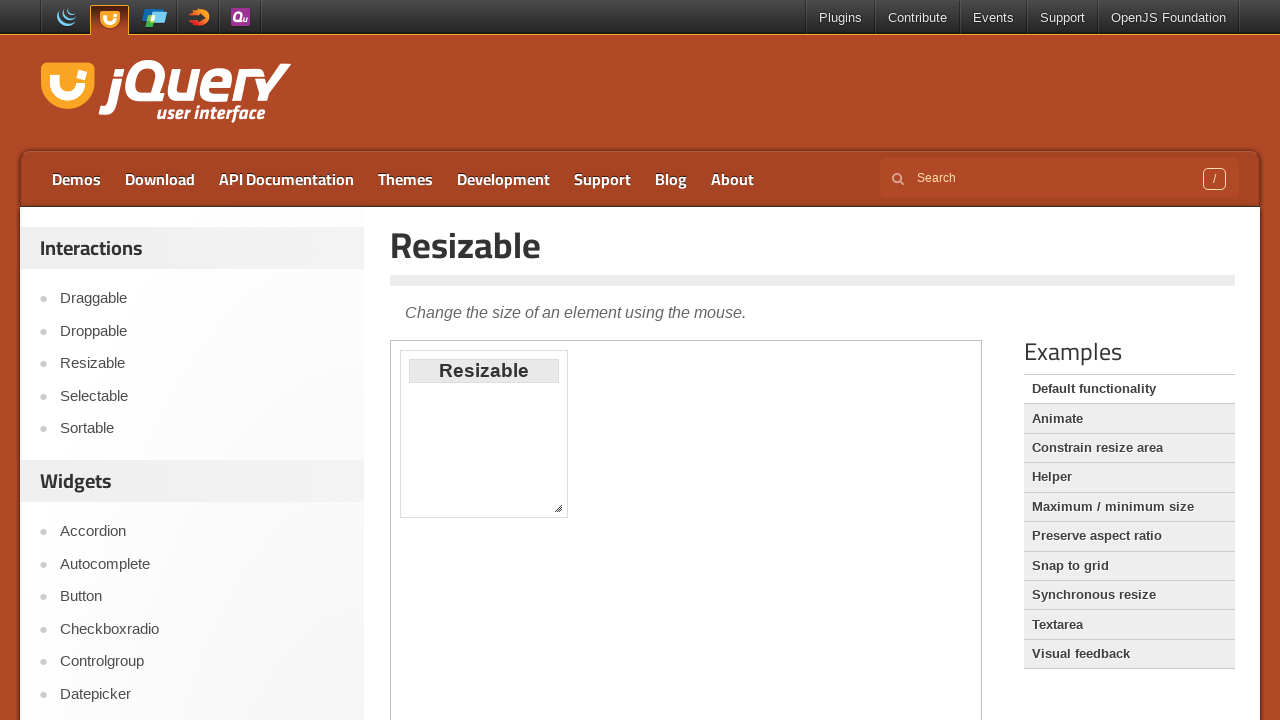

Navigated to jQuery UI resizable demo page
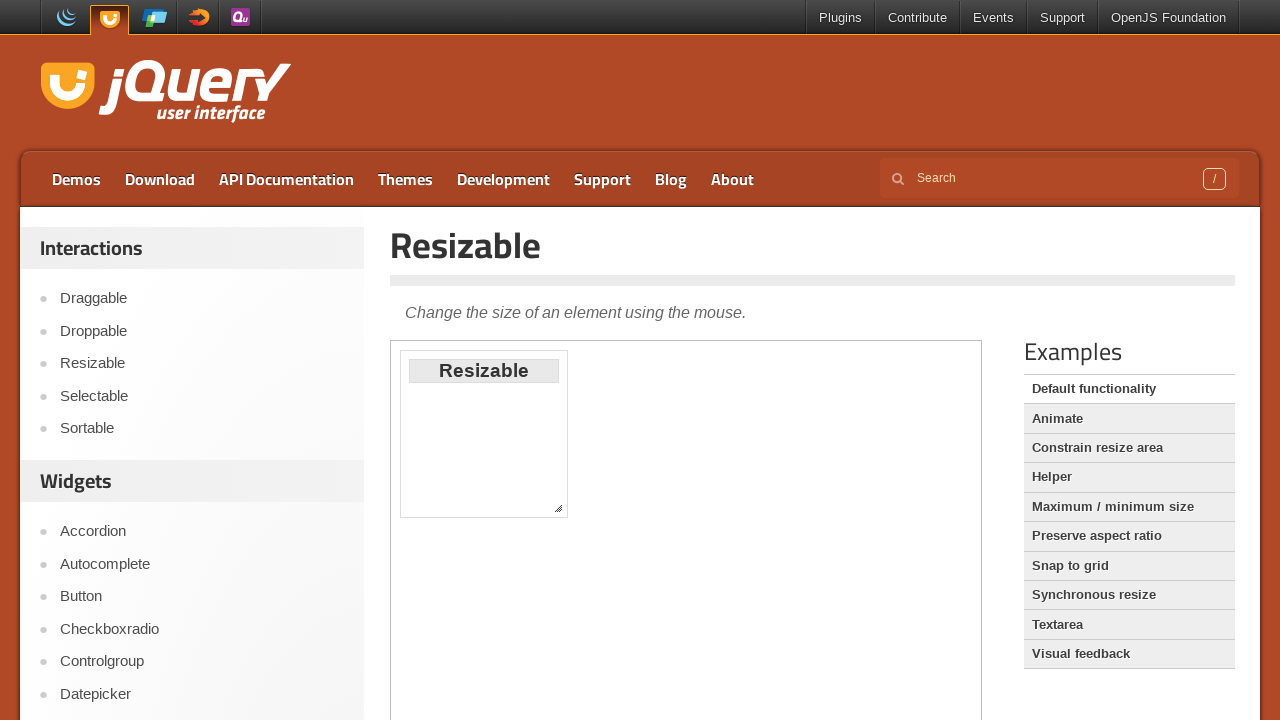

Resized browser window to 480x620 pixels
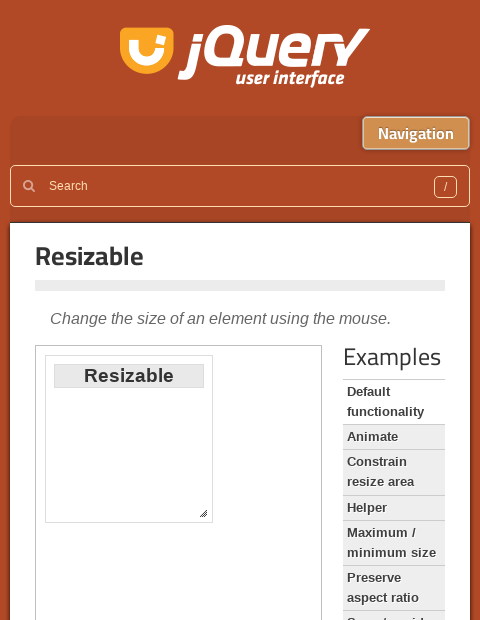

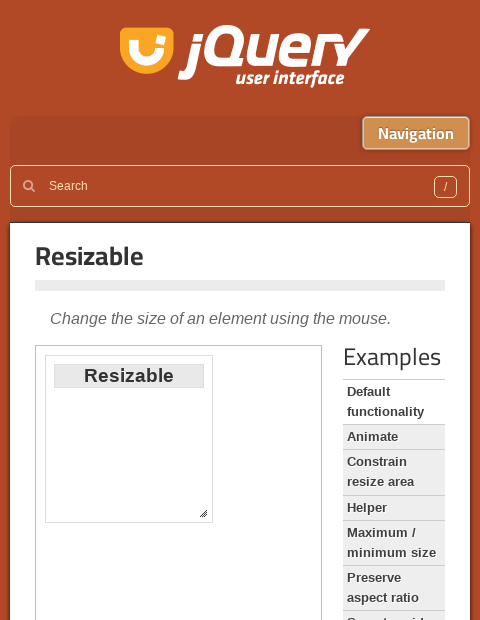